Tests keyboard input functionality by clicking on an element and sending arrow key press

Starting URL: https://the-internet.herokuapp.com/key_presses

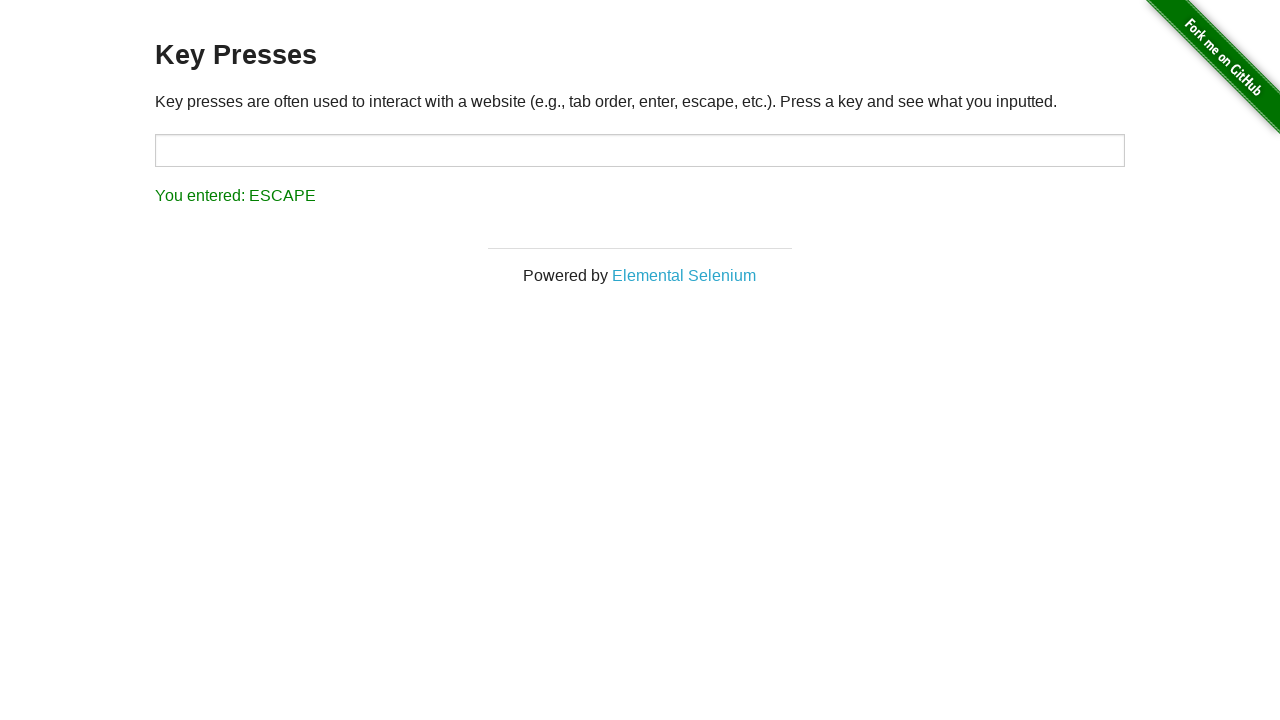

Clicked on target element to focus it at (640, 150) on #target
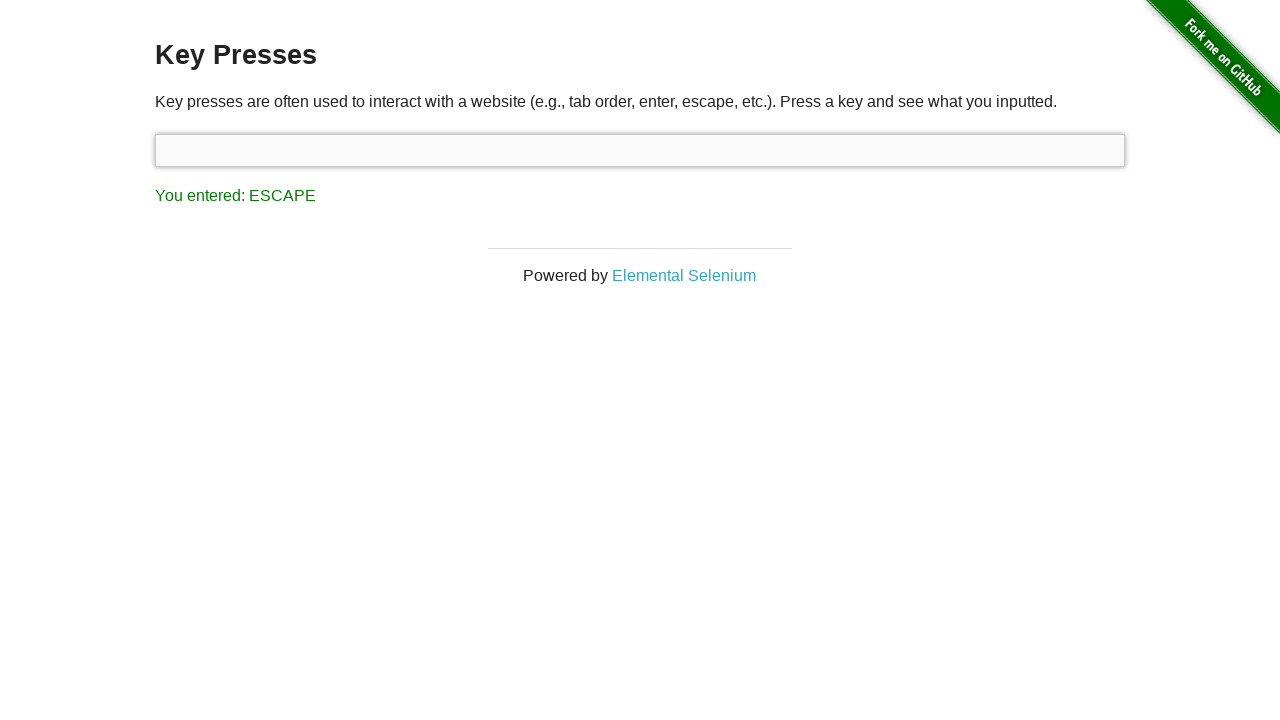

Pressed ArrowRight key
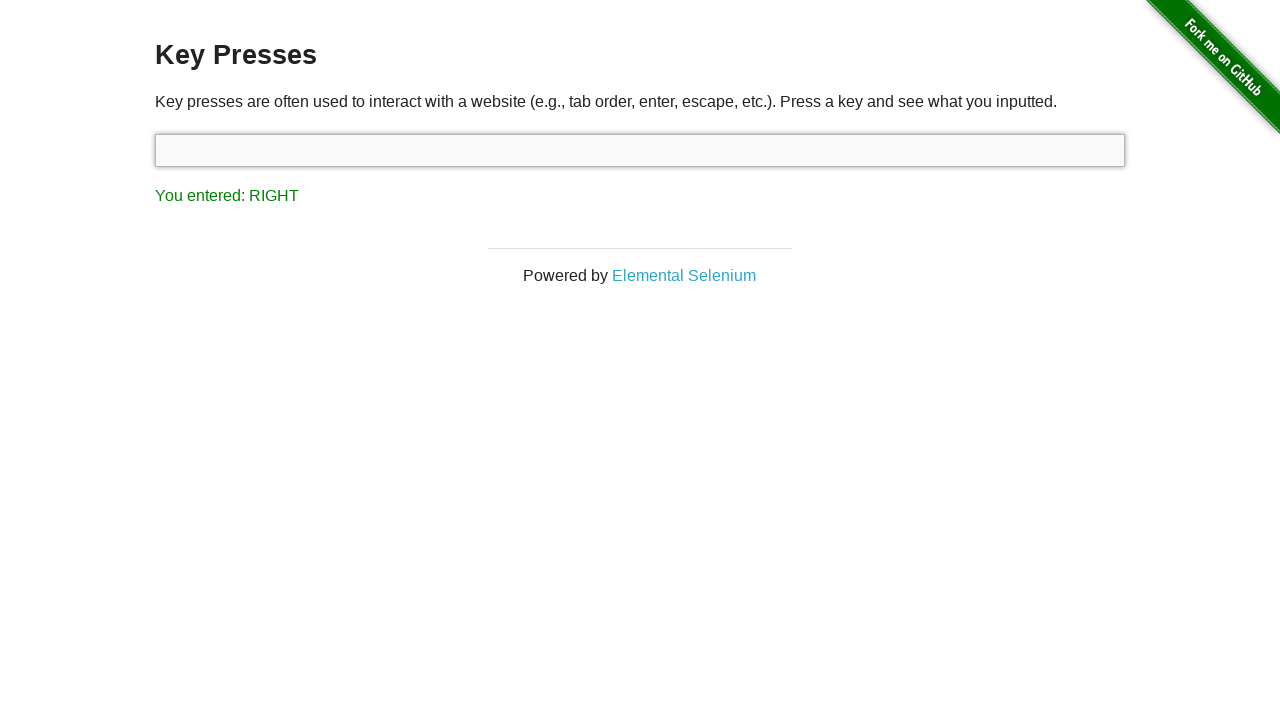

Verified result text shows 'You entered: RIGHT'
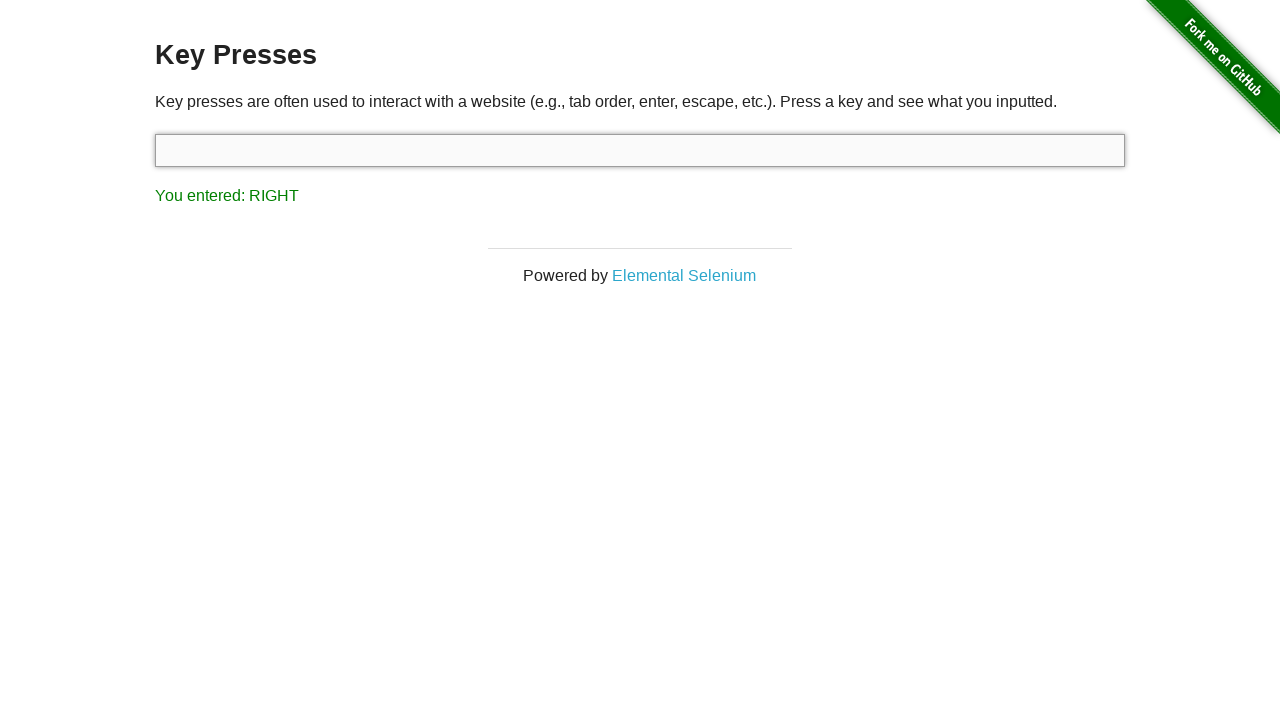

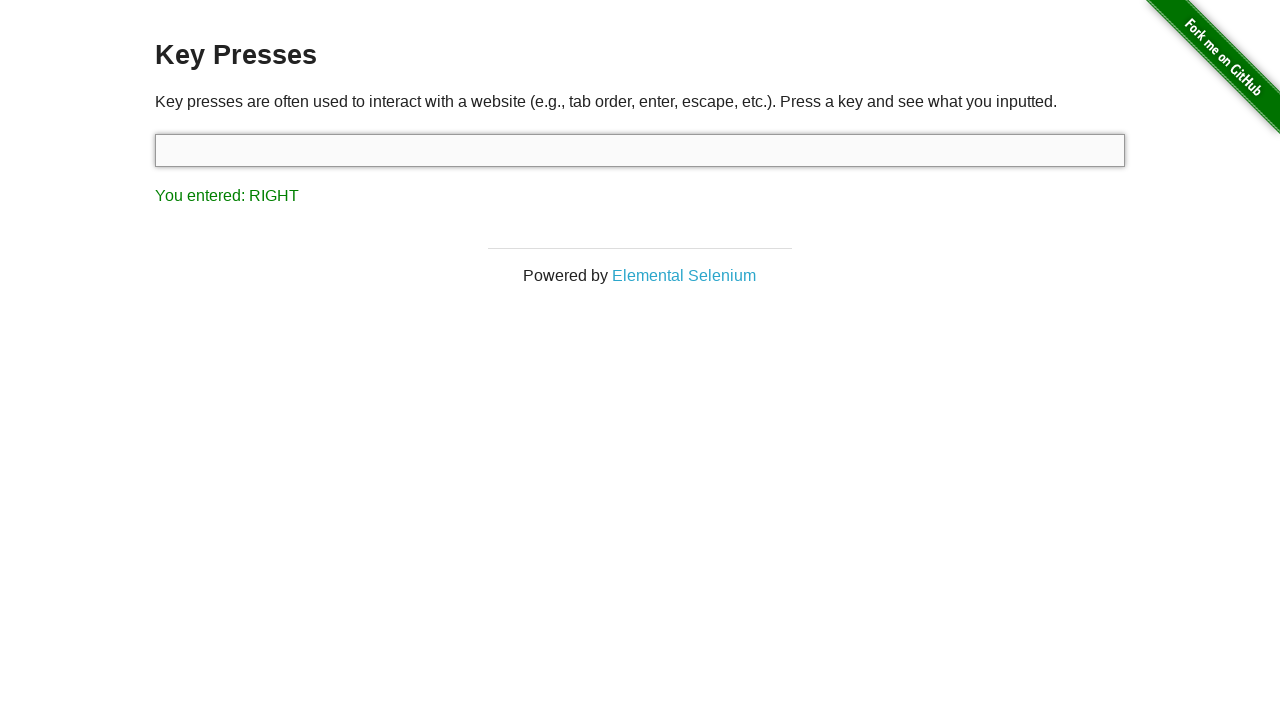